Tests AJAX calendar functionality by selecting a date and verifying the updated text after the AJAX call completes

Starting URL: http://demos.telerik.com/aspnet-ajax/ajax/examples/loadingpanel/explicitshowhide/defaultcs.aspx

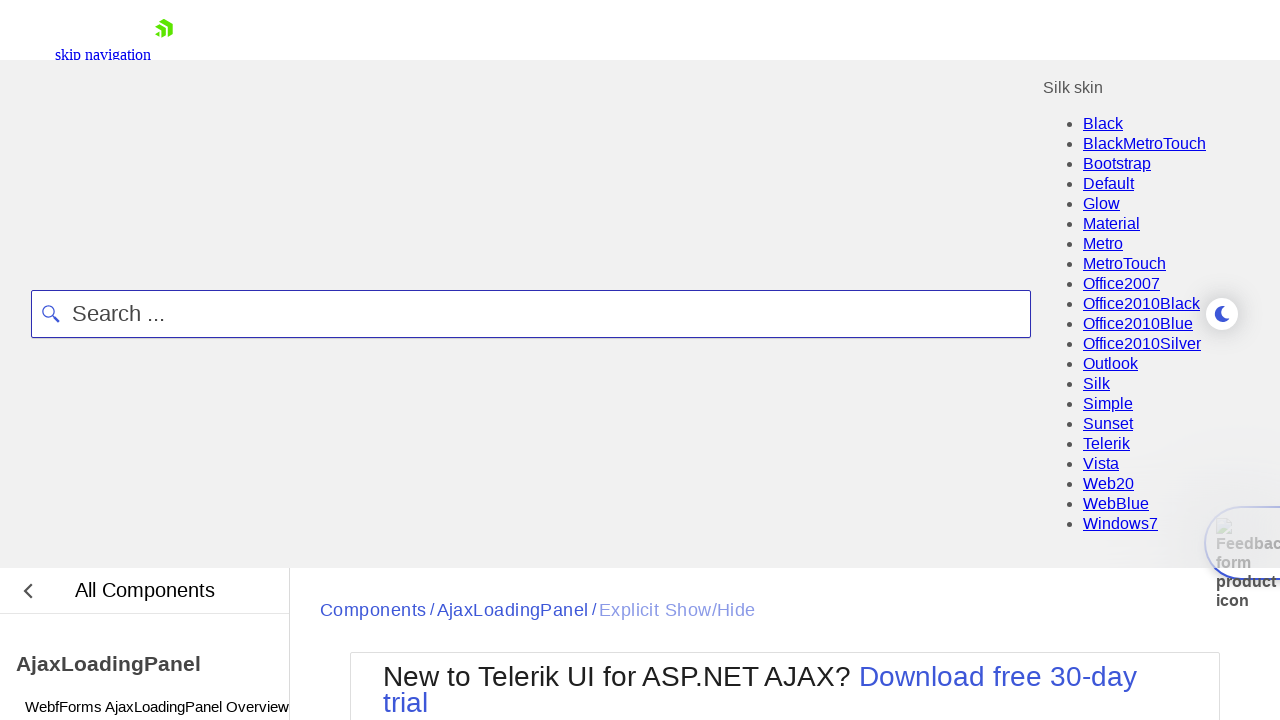

Demo container became visible
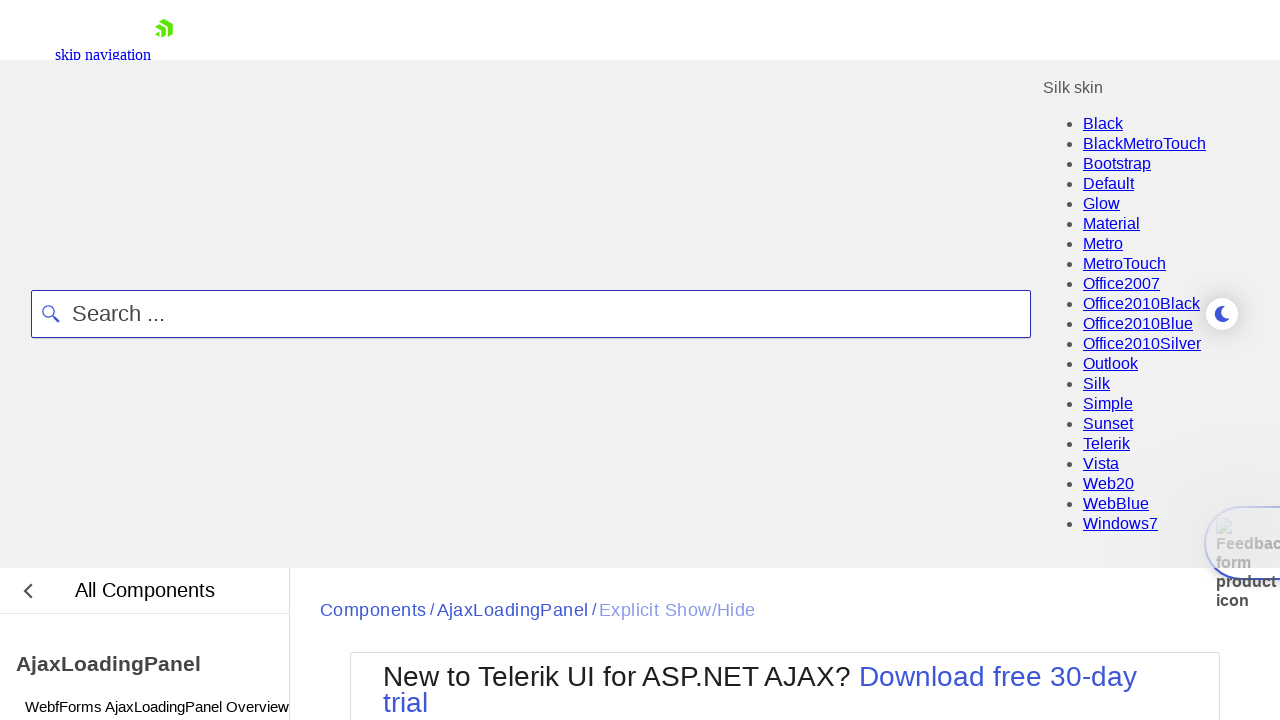

Retrieved text before date selection
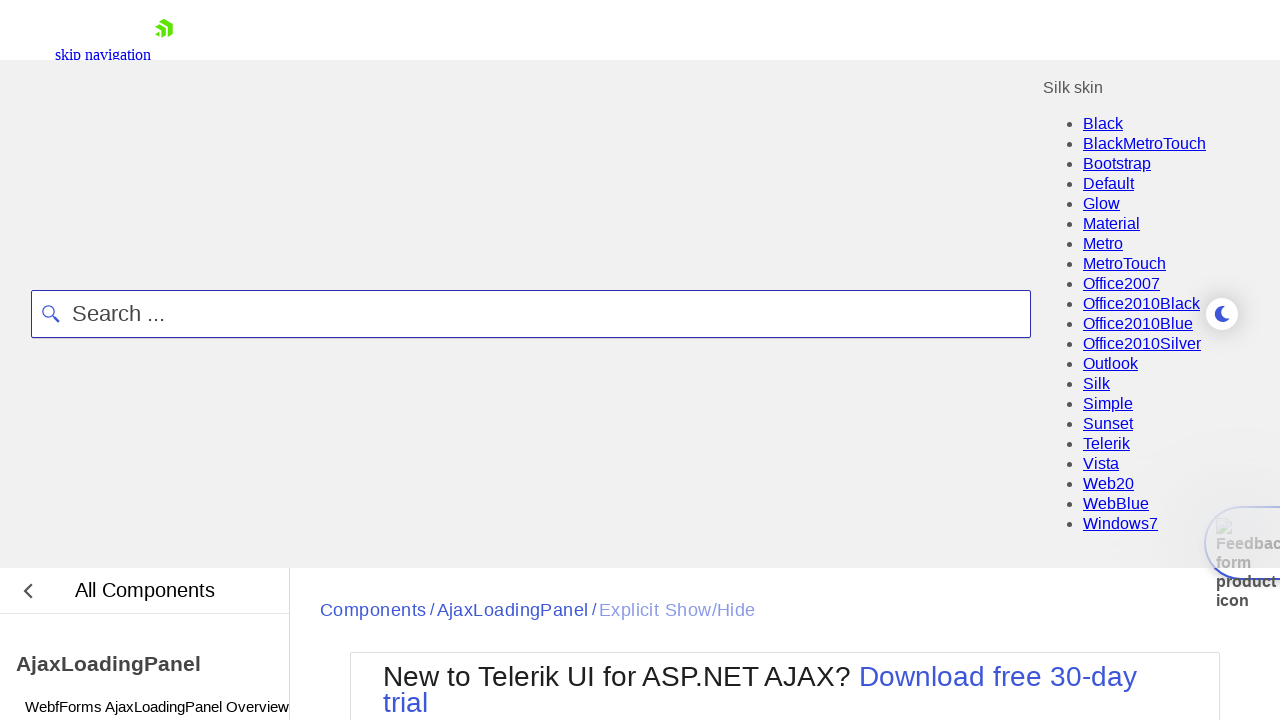

Clicked on date 16 in the calendar at (379, 704) on a:has-text('16')
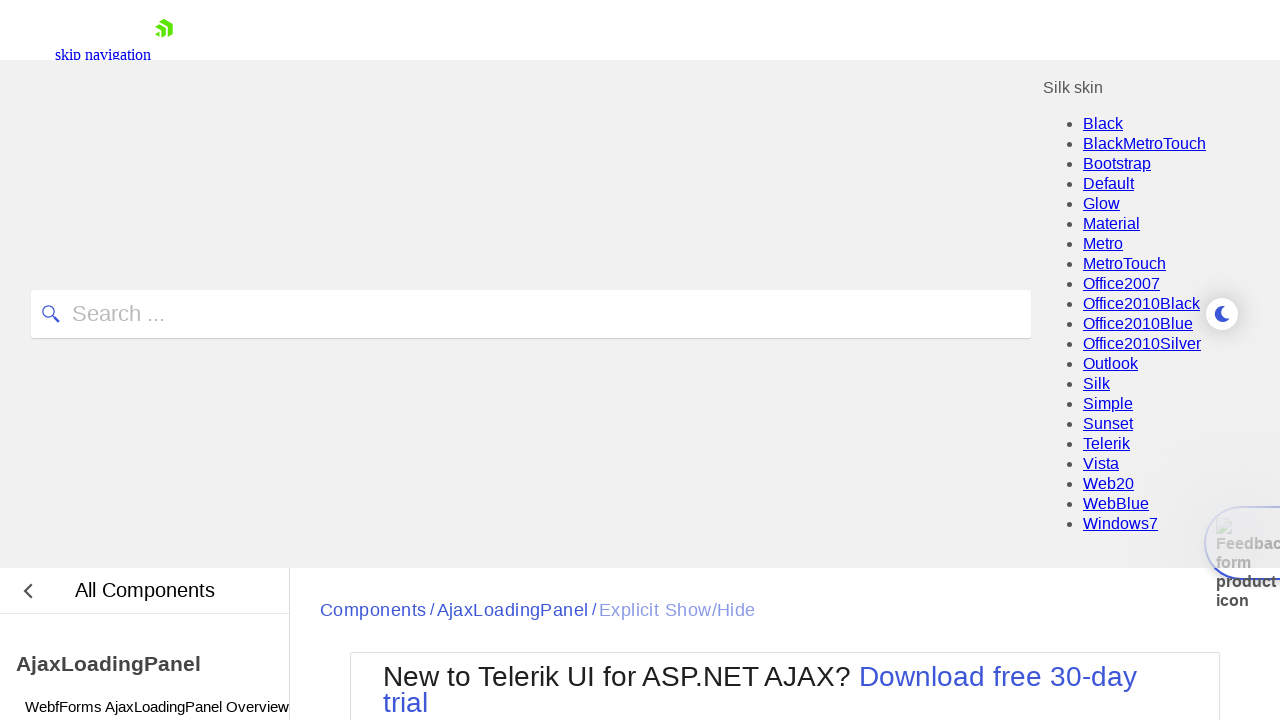

Loading panel disappeared after AJAX call
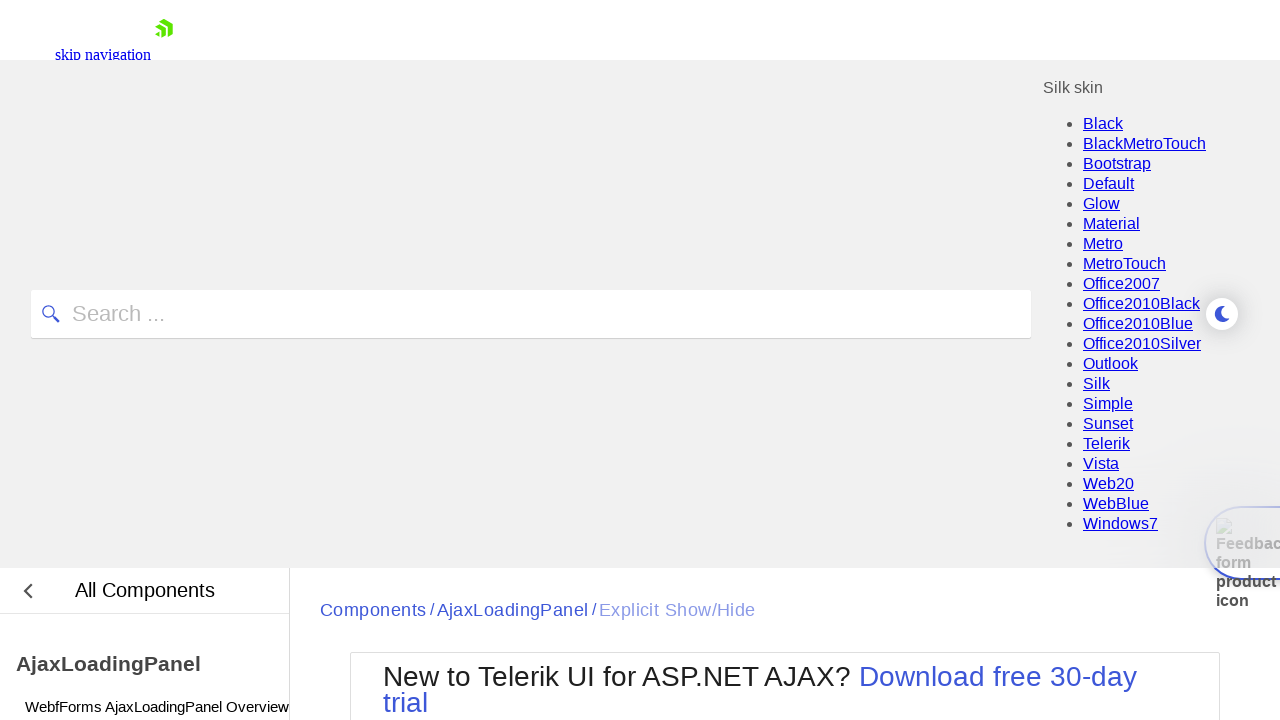

Selected dates text element became visible after AJAX call completed
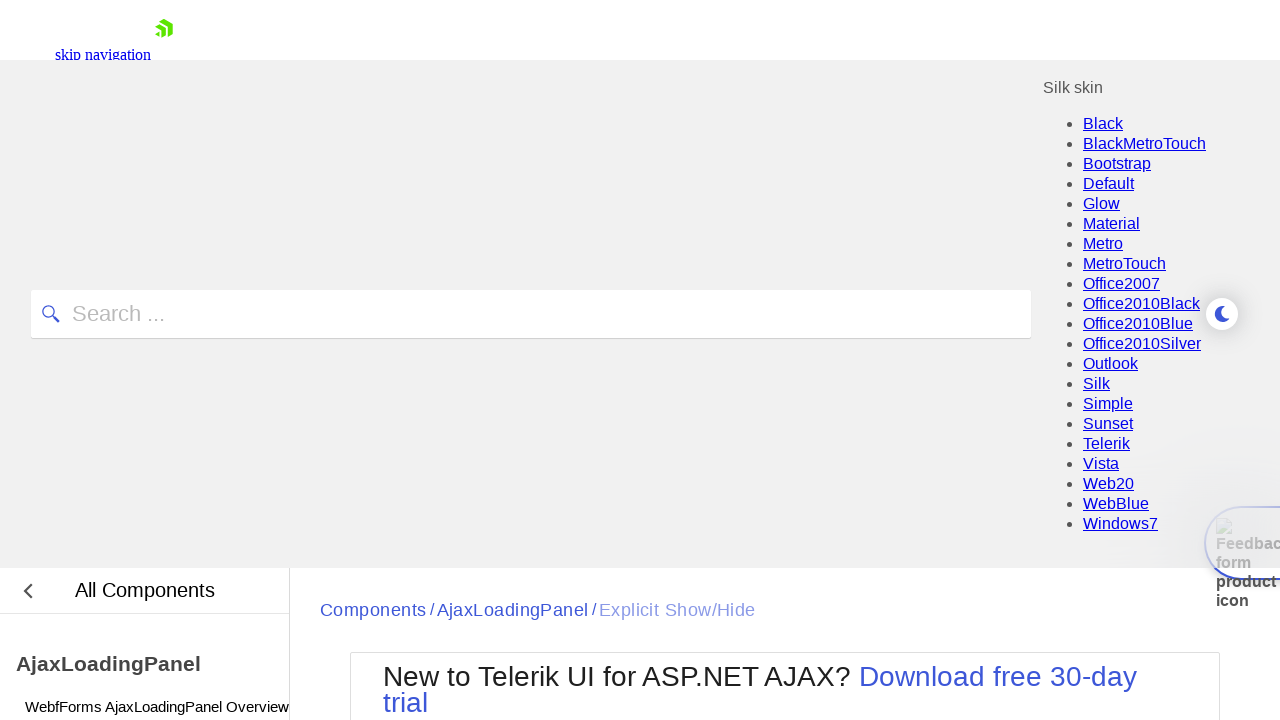

Retrieved updated text after AJAX call completed
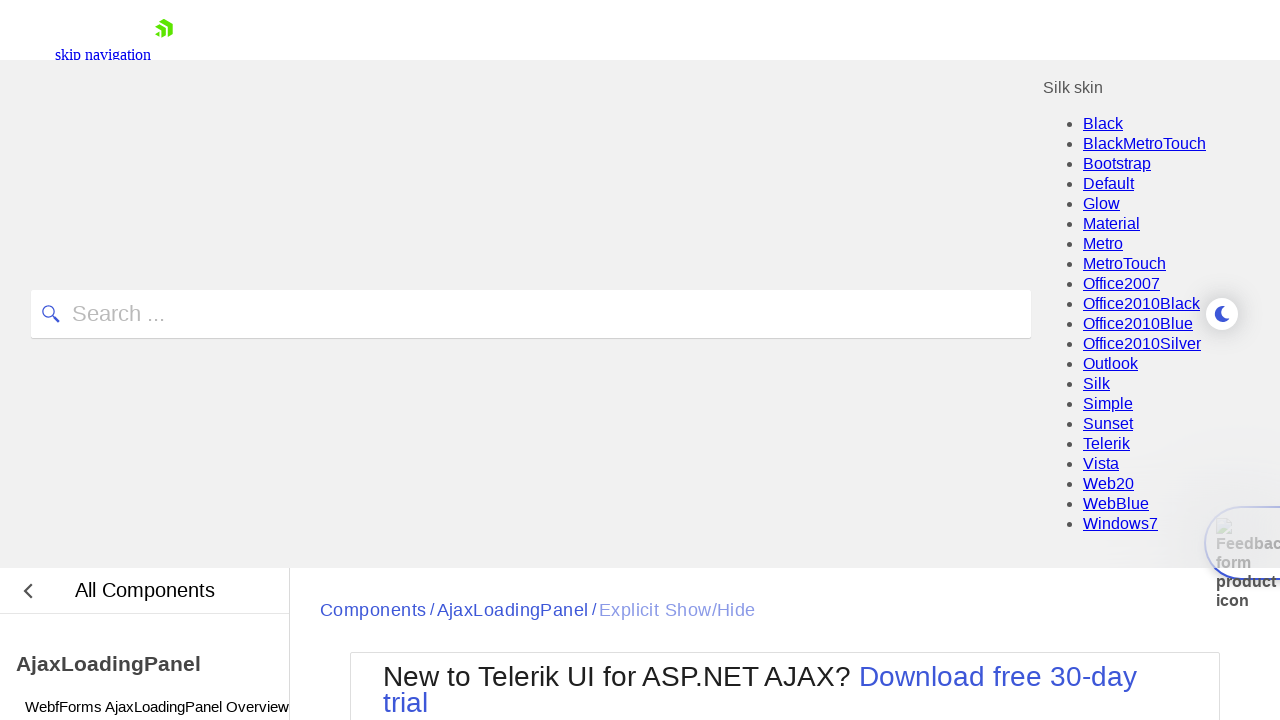

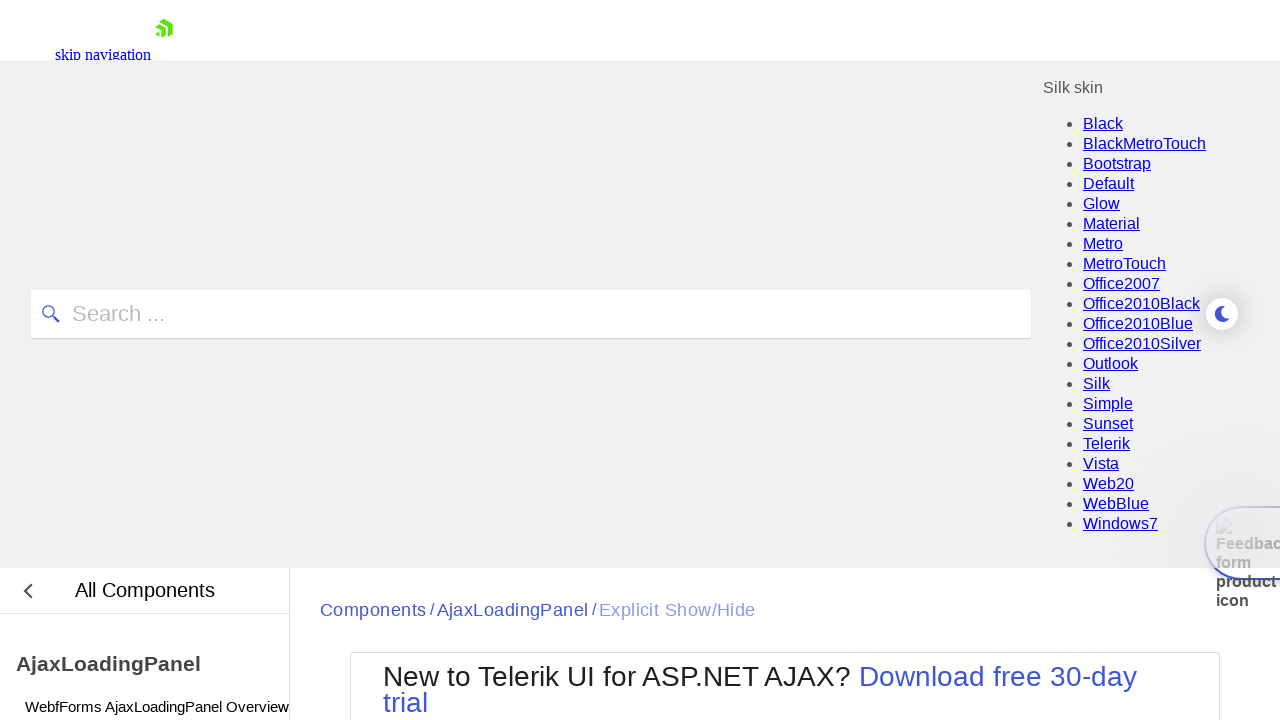